Verifies that the Arizona State University title element is present and displays the correct text on the homepage

Starting URL: https://www.asu.edu/

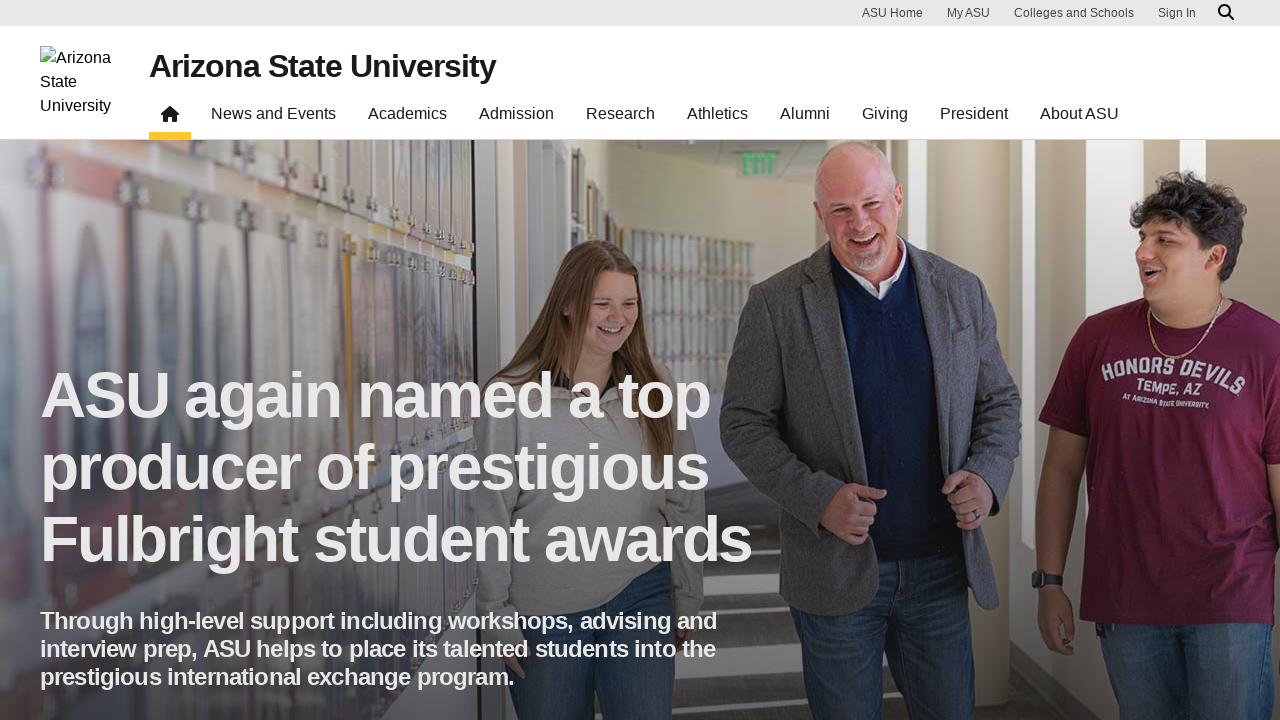

Located title element with selector '.title-subunit-name'
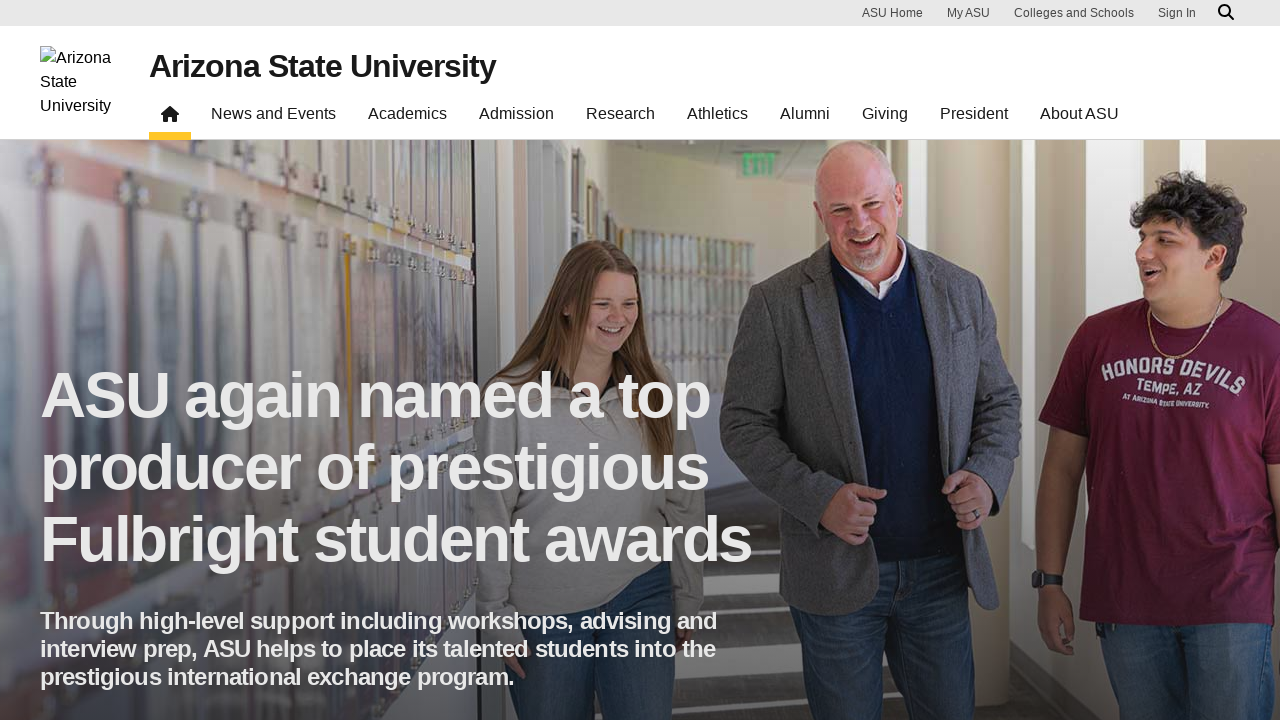

Title element became visible and ready
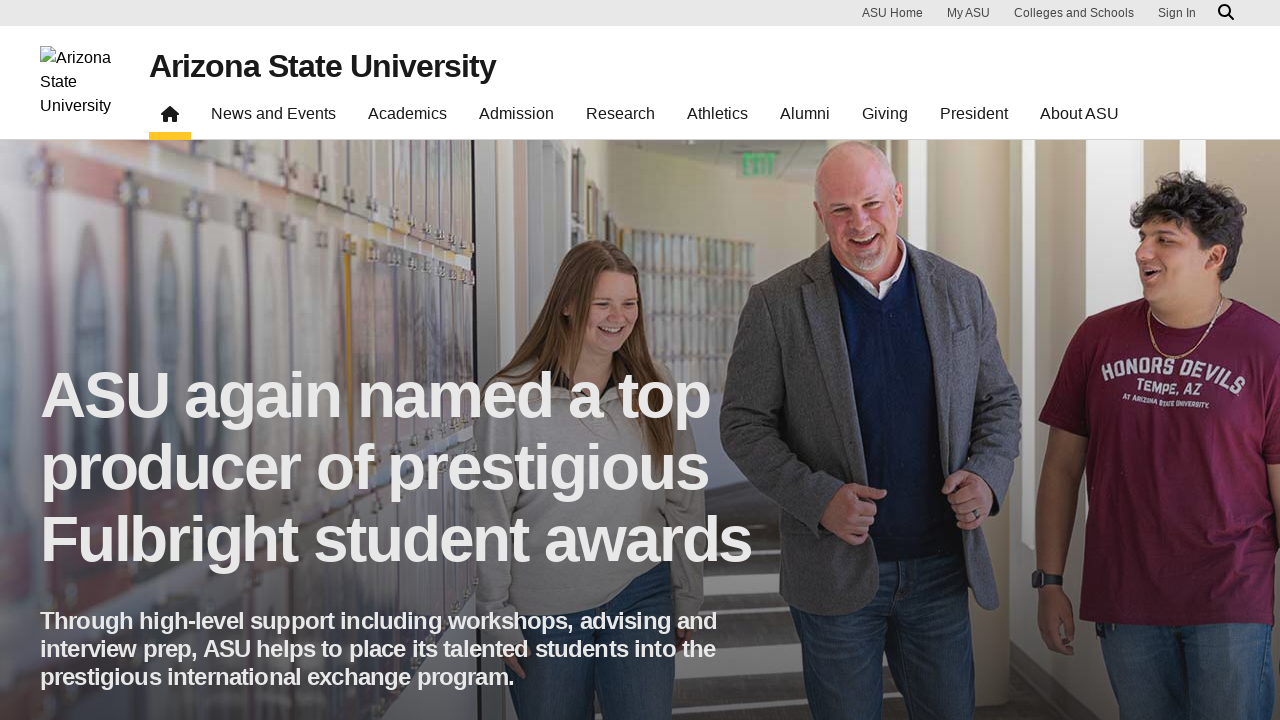

Verified title element displays 'Arizona State University'
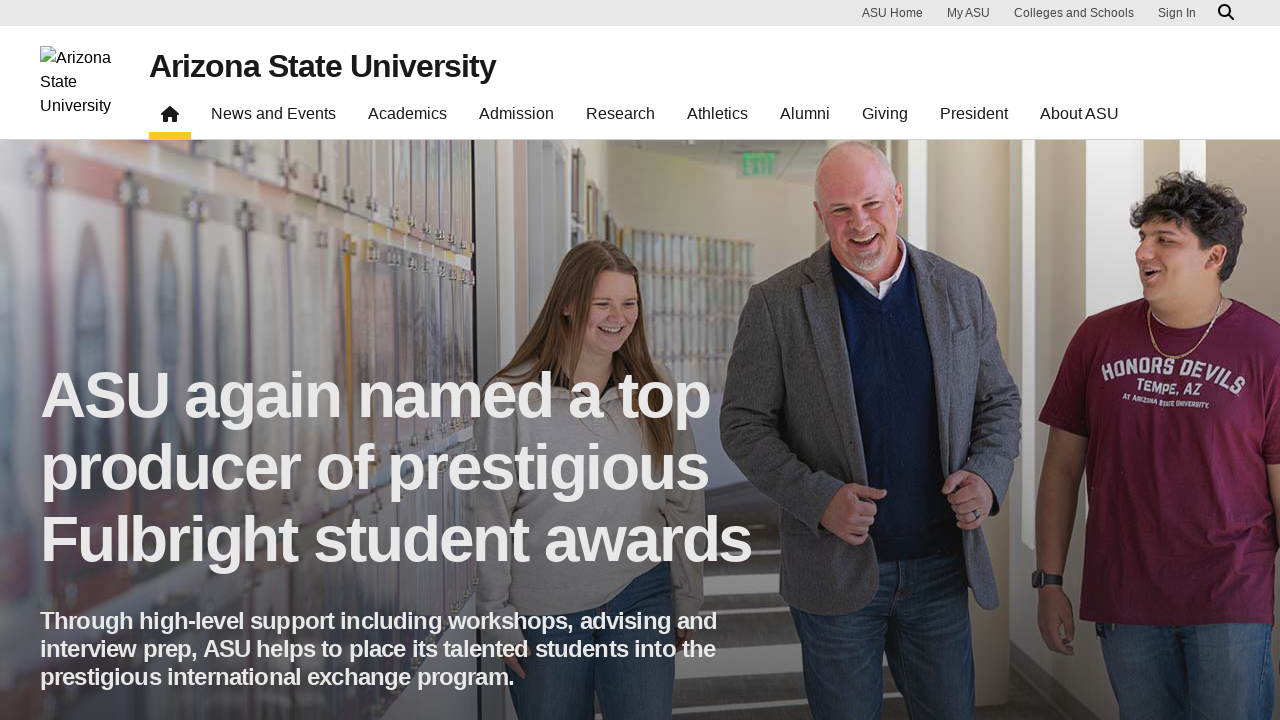

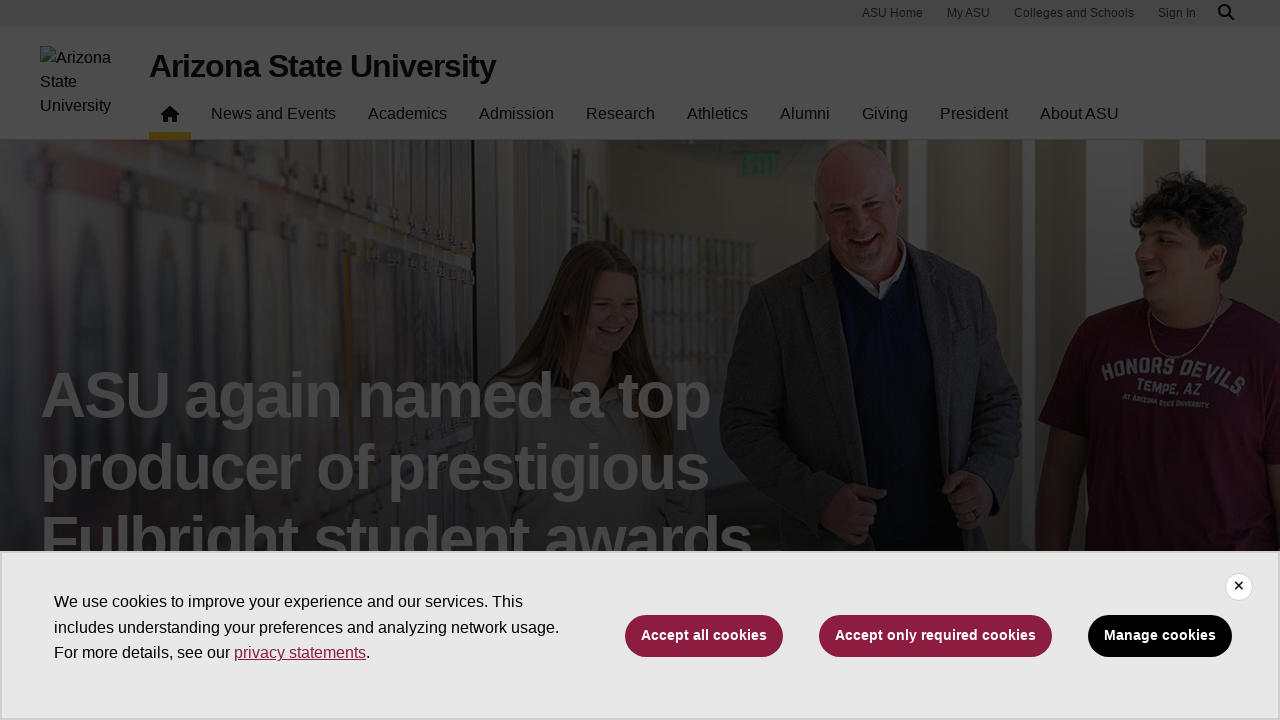